Tests that first name field rejects names containing digits in registration form

Starting URL: https://www.sharelane.com/cgi-bin/register.py

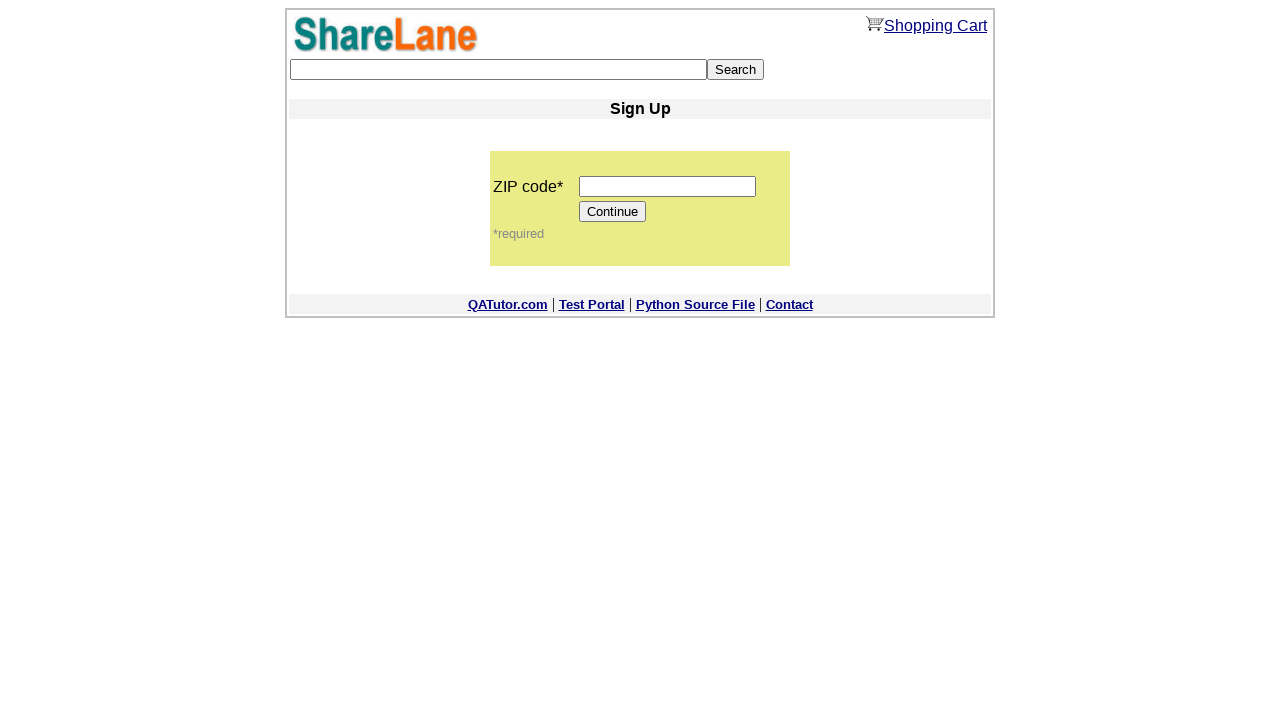

Filled ZIP code field with '12345' on input[name='zip_code']
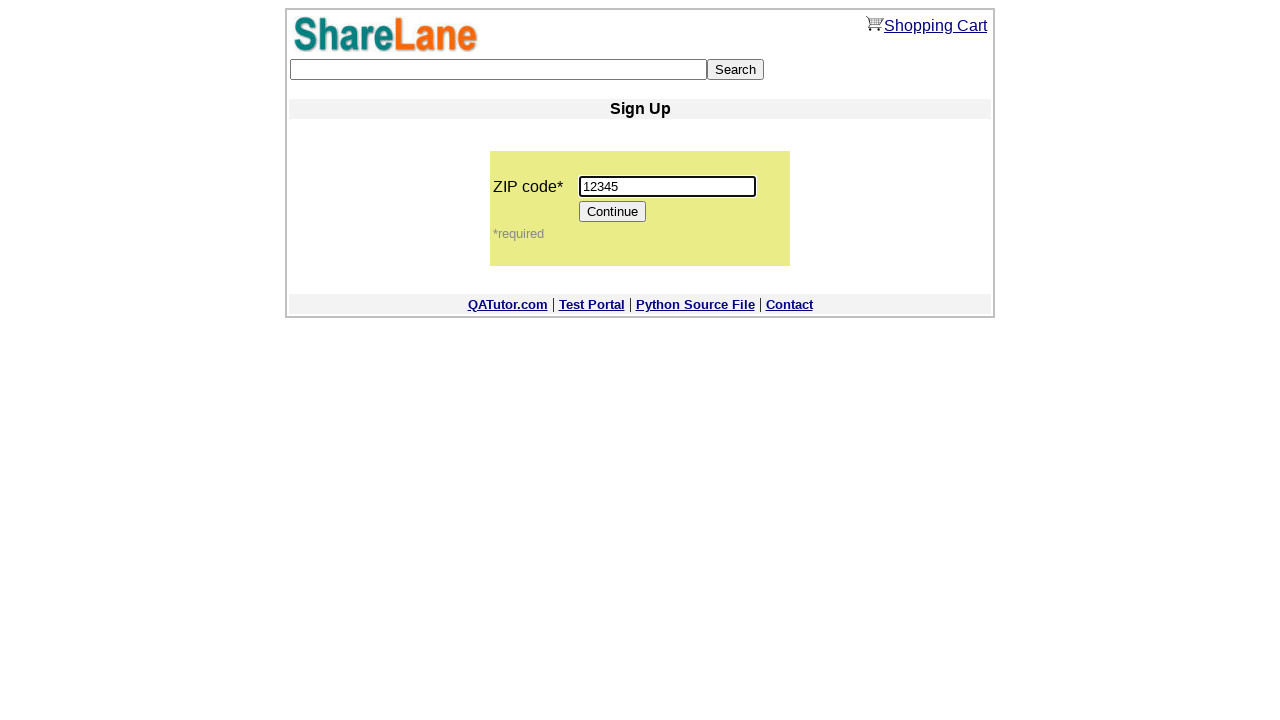

Clicked Continue button to proceed to registration form at (613, 212) on [value='Continue']
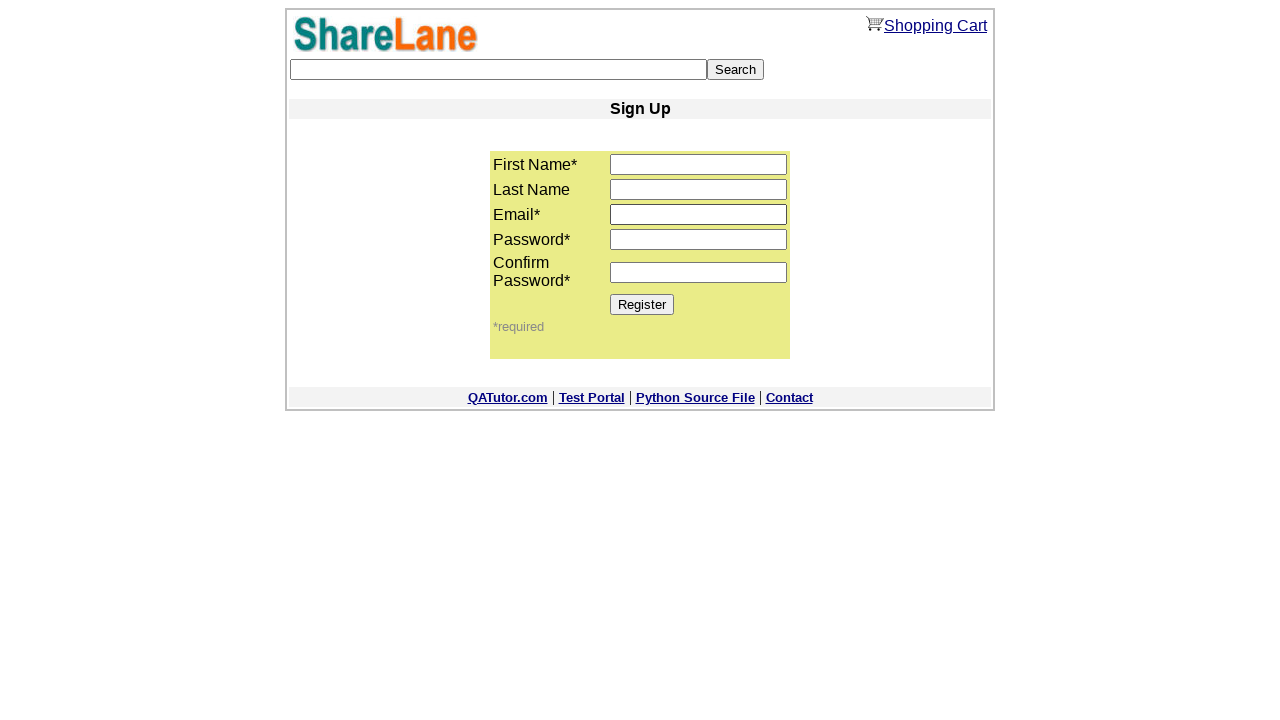

Filled first name field with 'Mike4' (contains digit) on input[name='first_name']
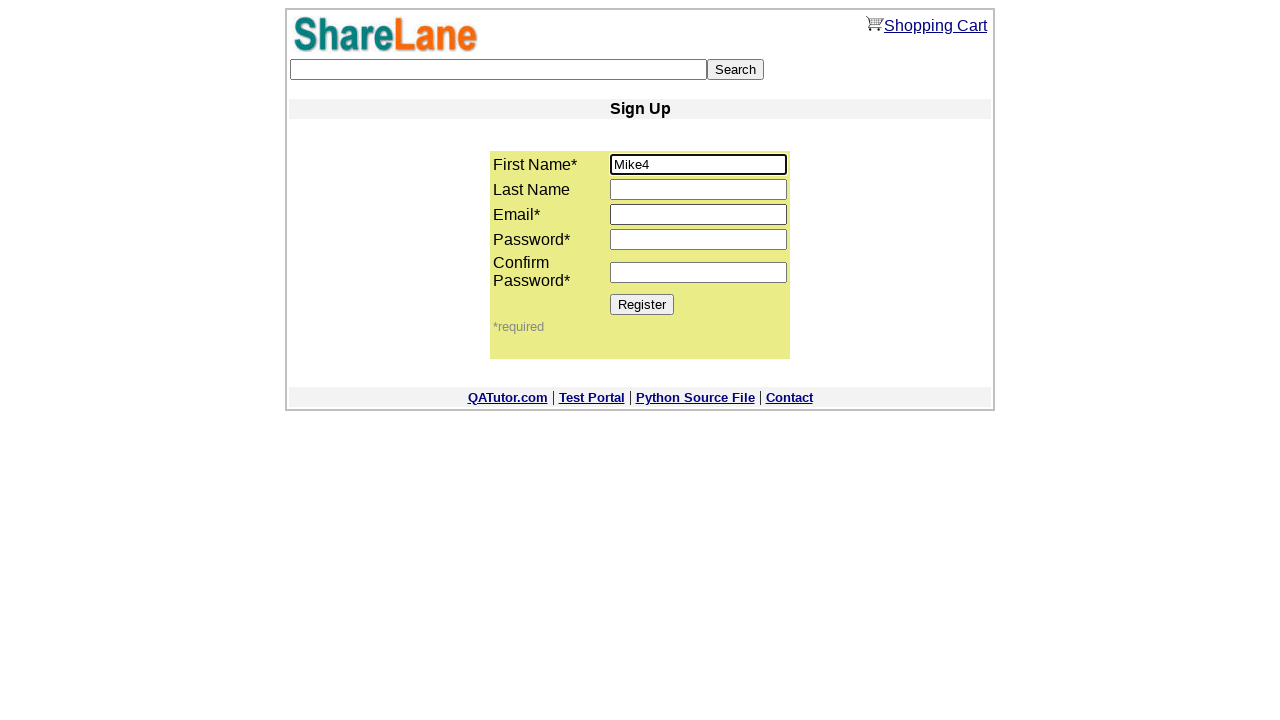

Filled last name field with 'Obama' on input[name='last_name']
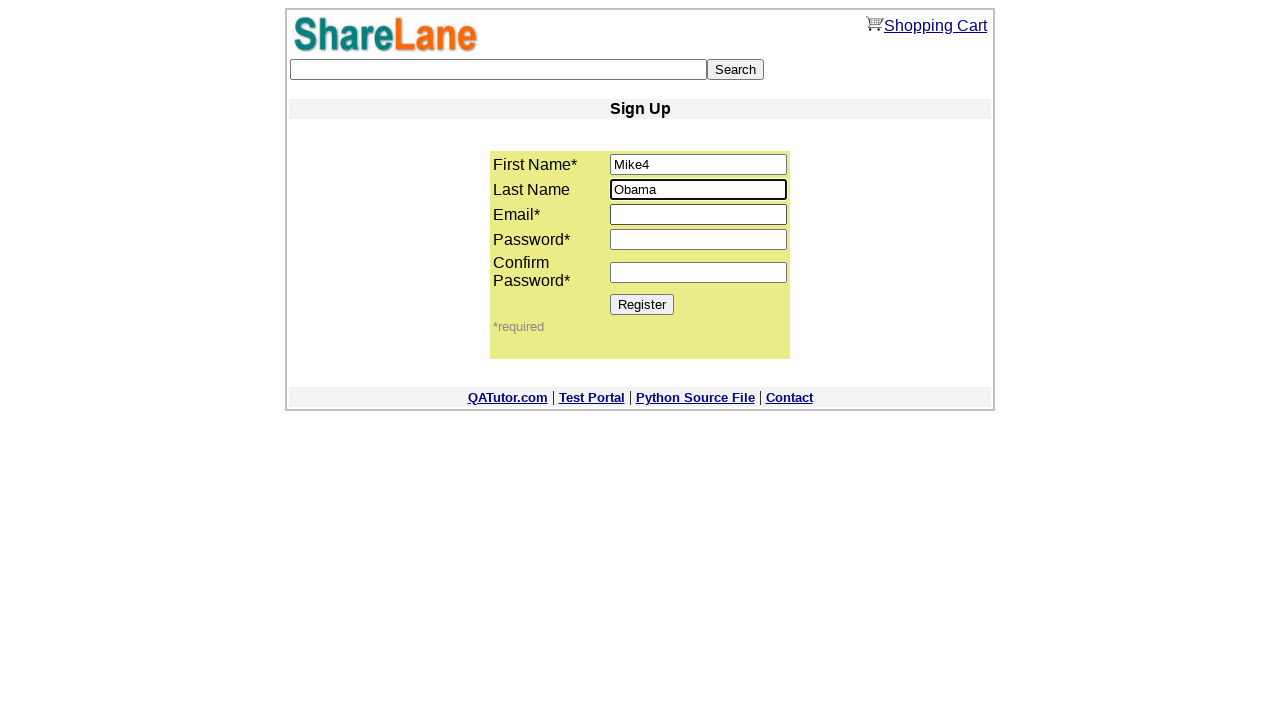

Filled email field with 'testuser936@gmail.com' on input[name='email']
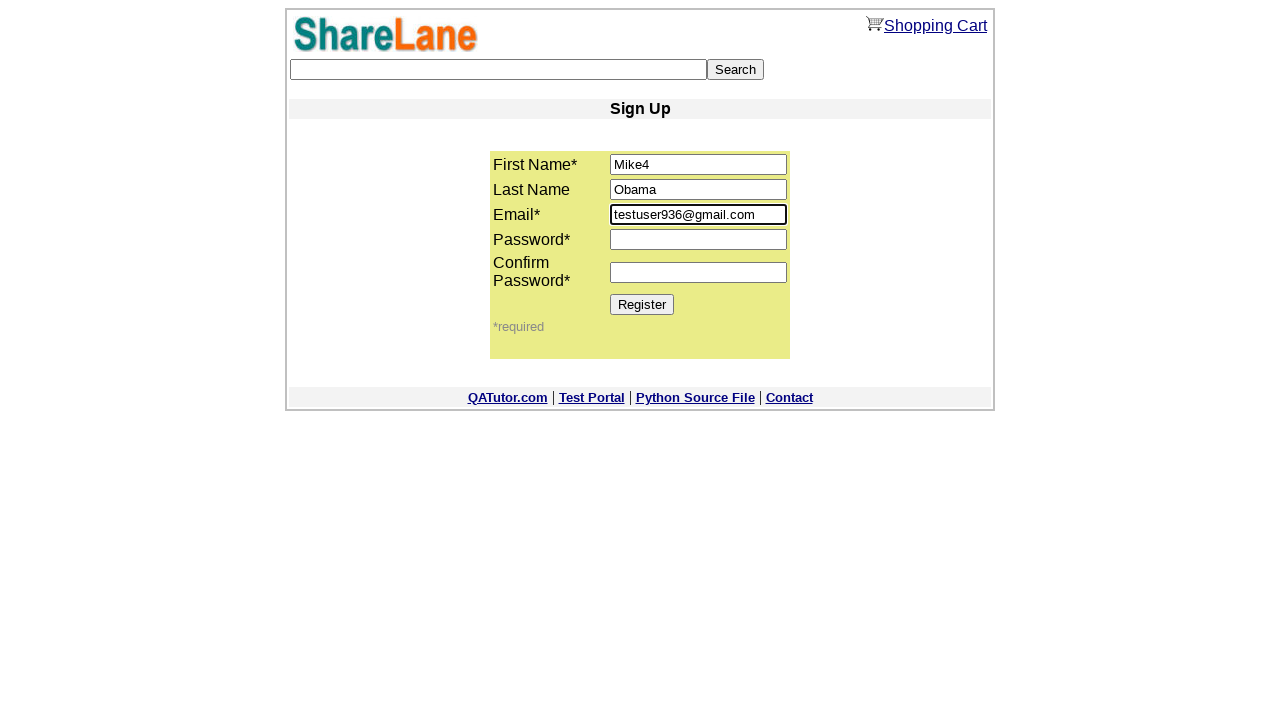

Filled password field with '1234' on input[name='password1']
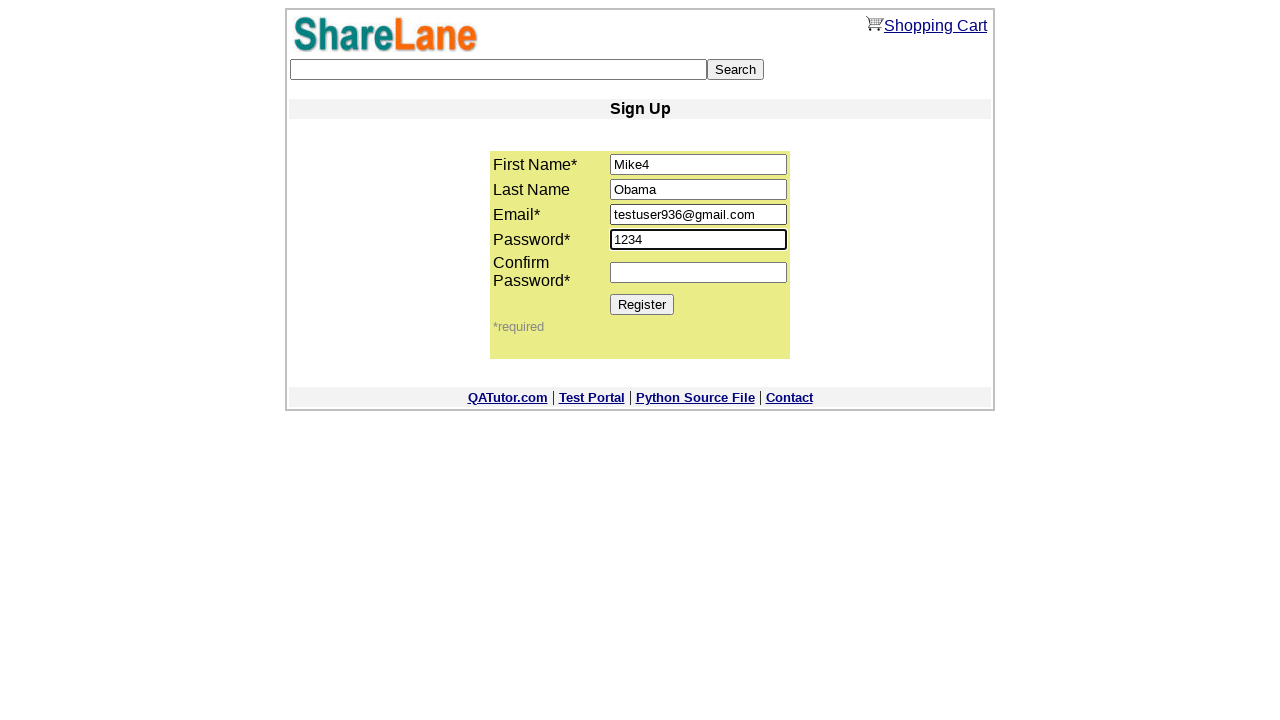

Filled password confirmation field with '1234' on input[name='password2']
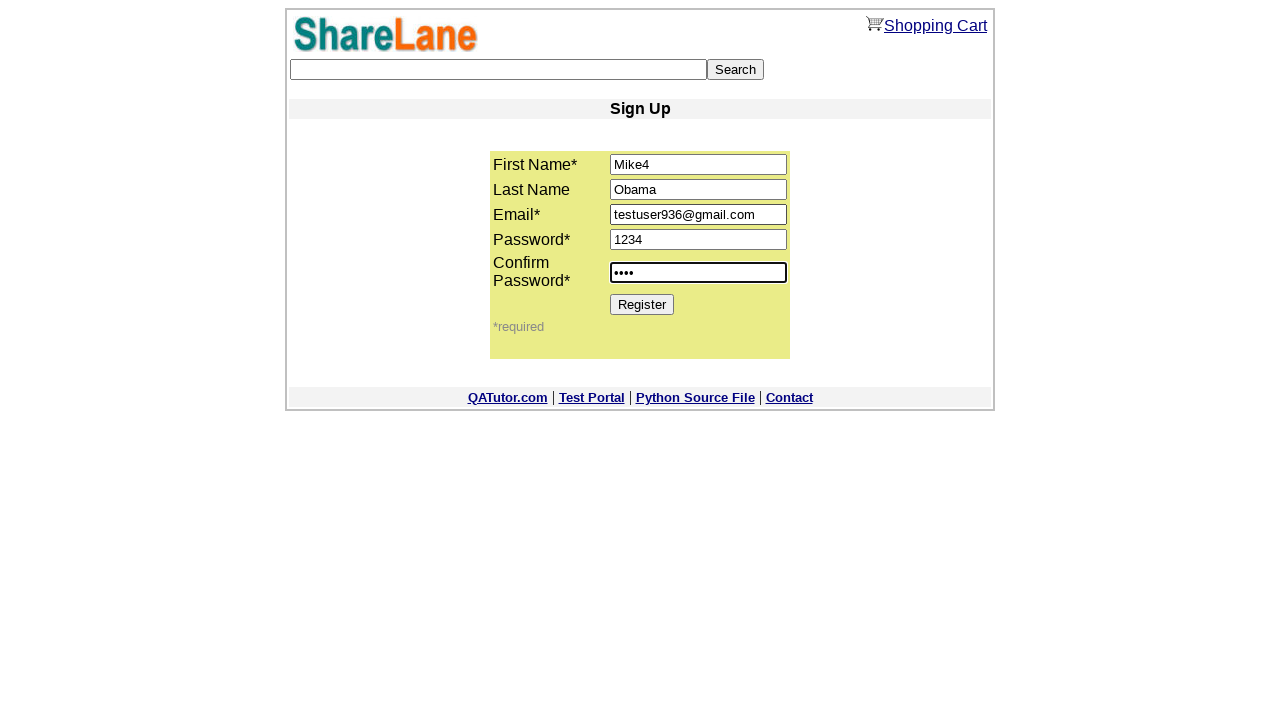

Clicked Register button to submit form at (642, 304) on [value='Register']
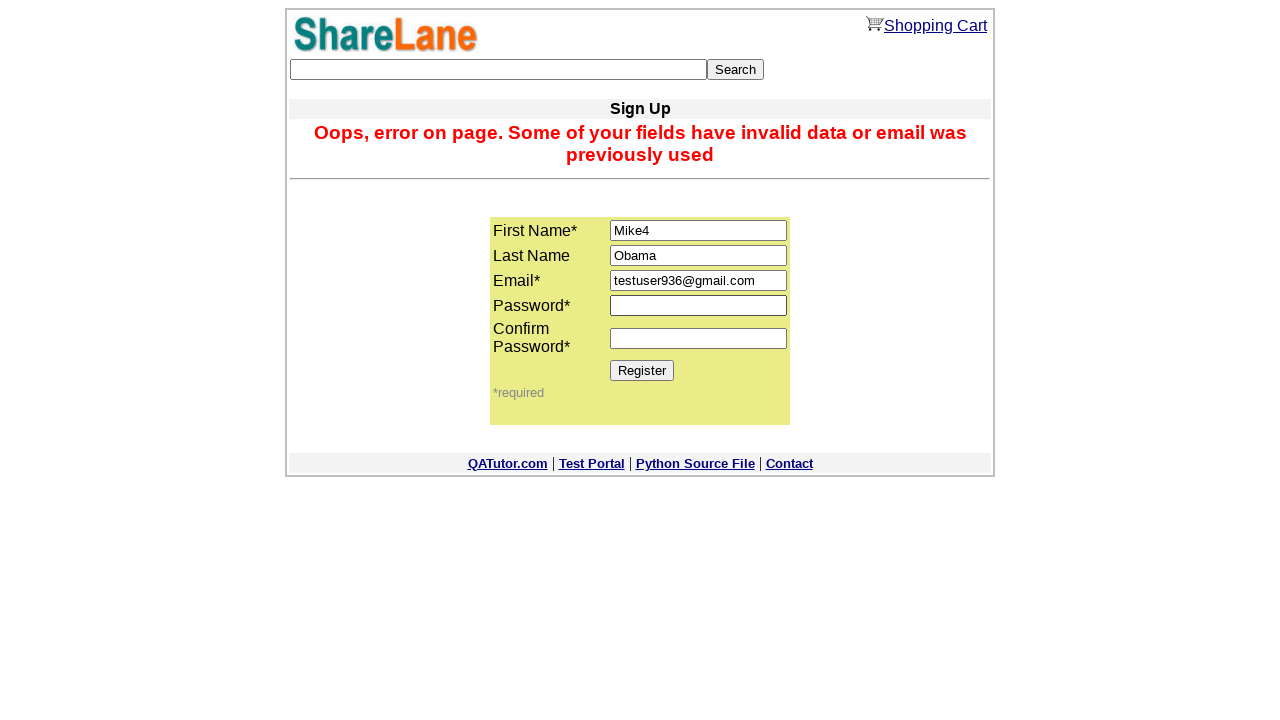

Error message appeared - first name with digits was rejected
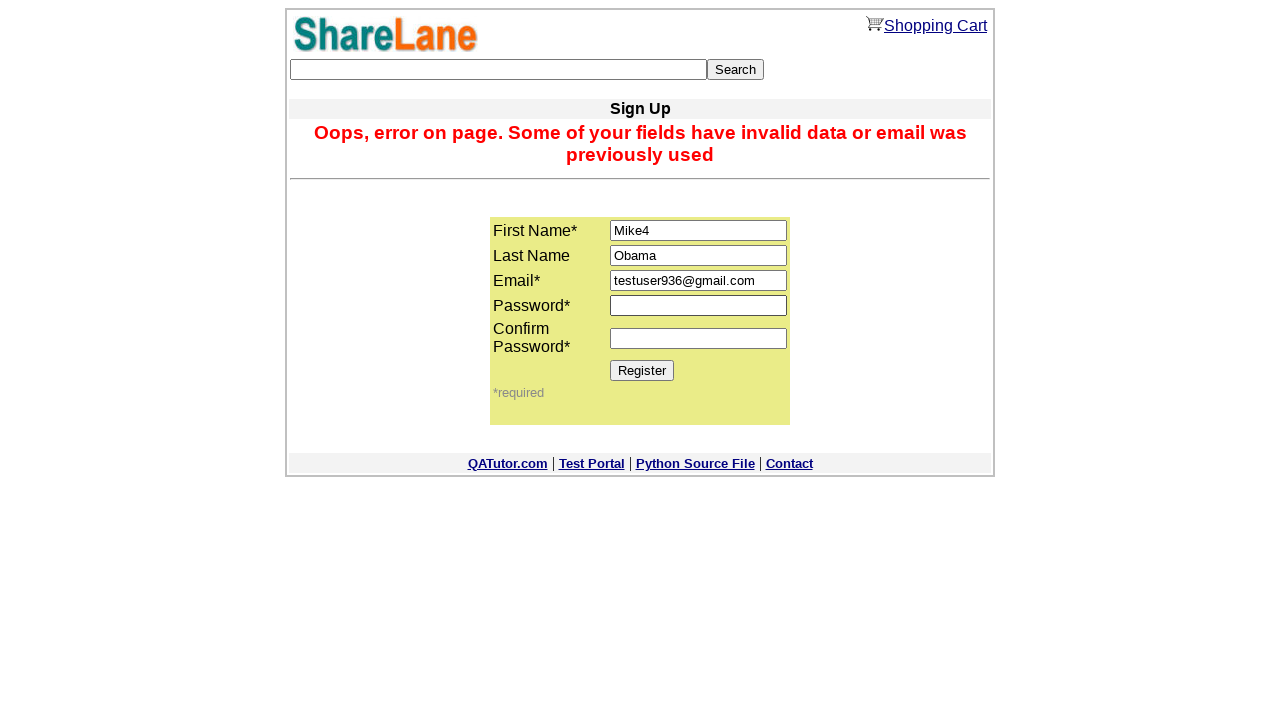

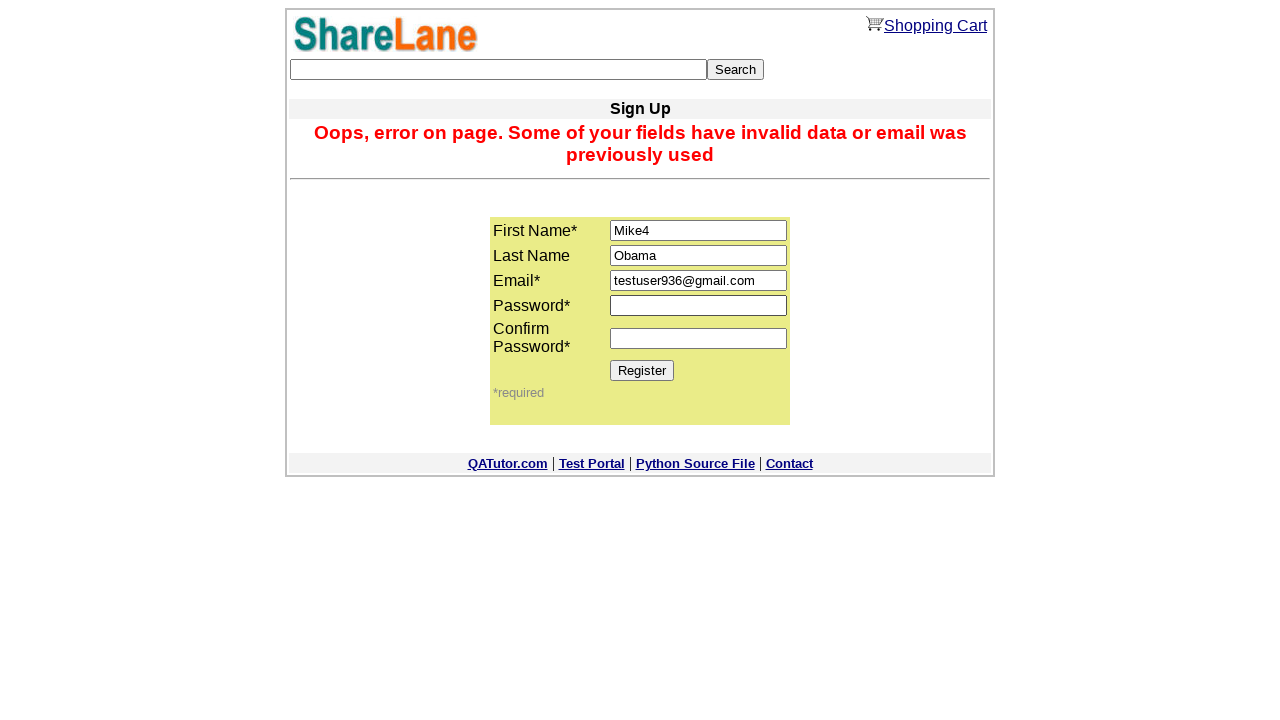